Tests window handling by clicking a button that opens a new window and verifying the new window opens successfully by checking its title

Starting URL: https://leafground.com/window.xhtml

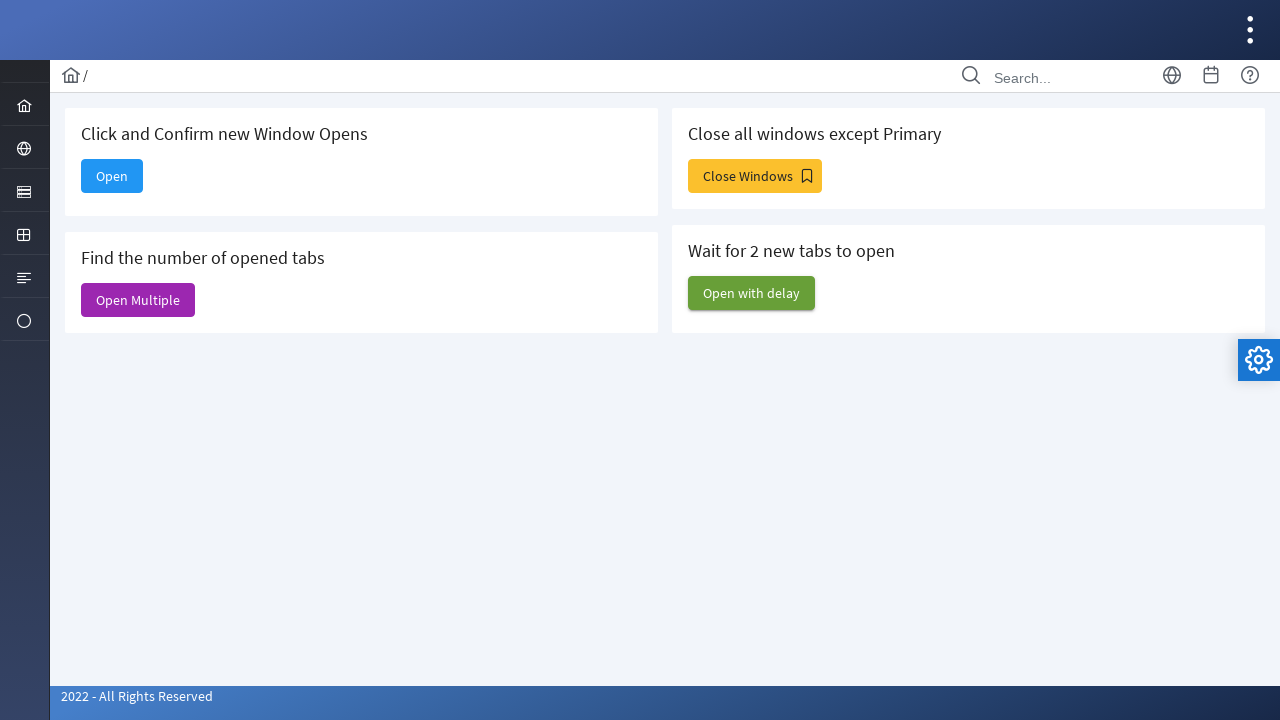

Retrieved main window title
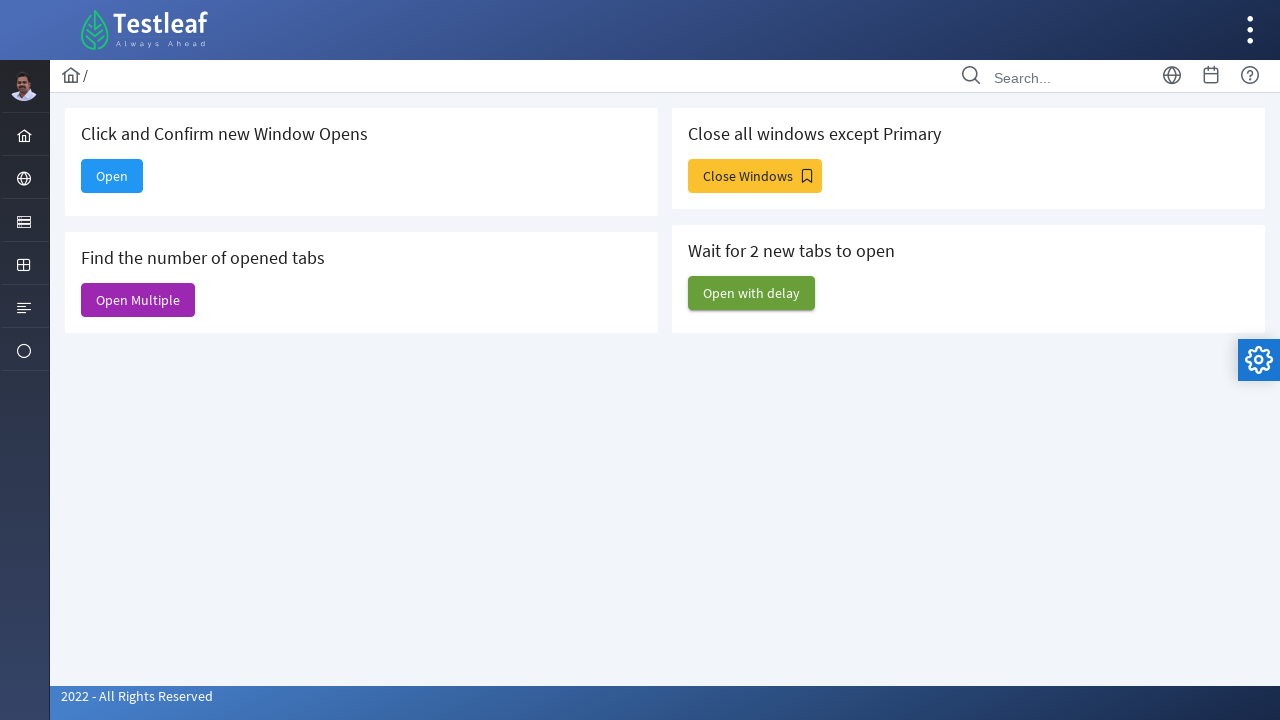

Clicked 'Open' button to open new window at (112, 176) on xpath=//span[text()='Open']
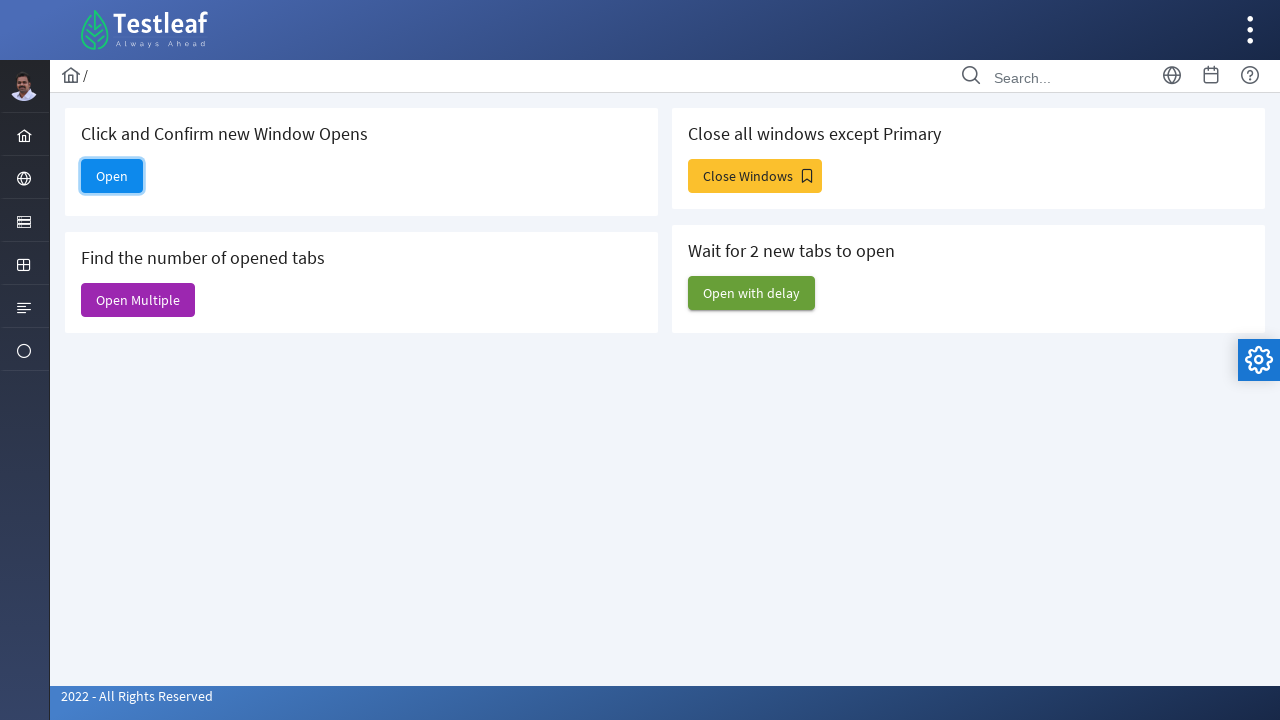

New window/page object obtained
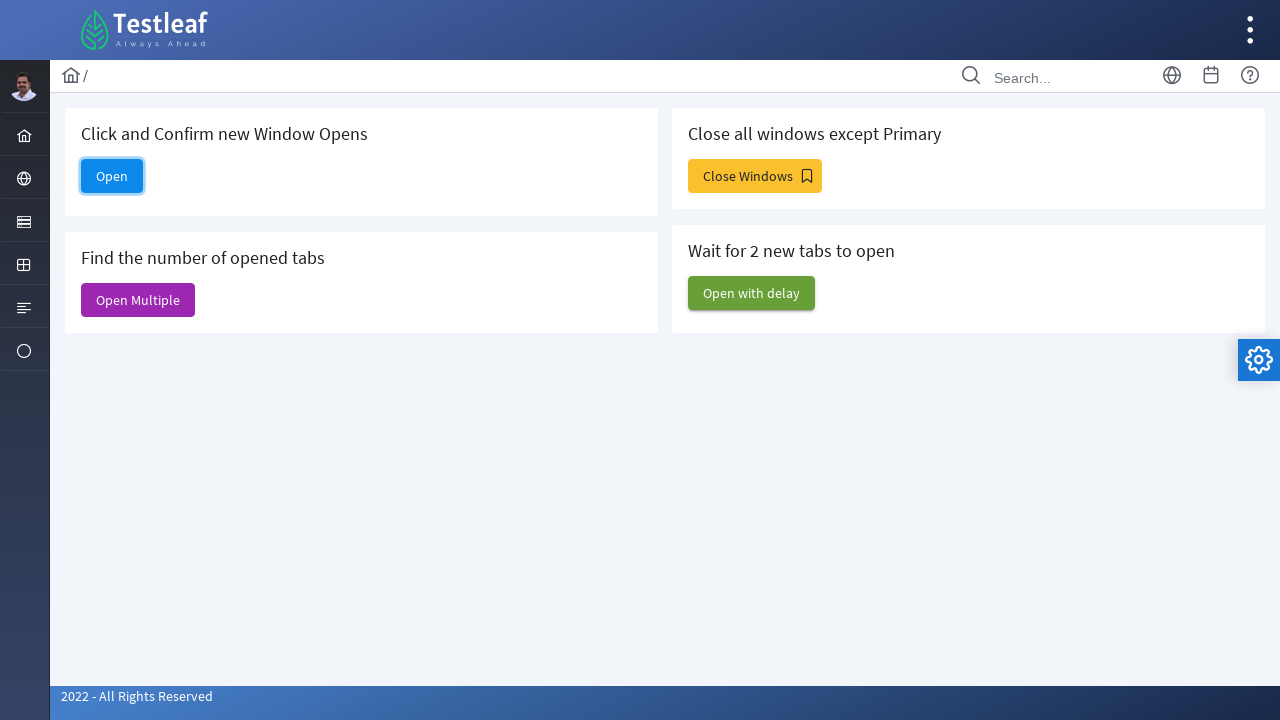

New window loaded successfully
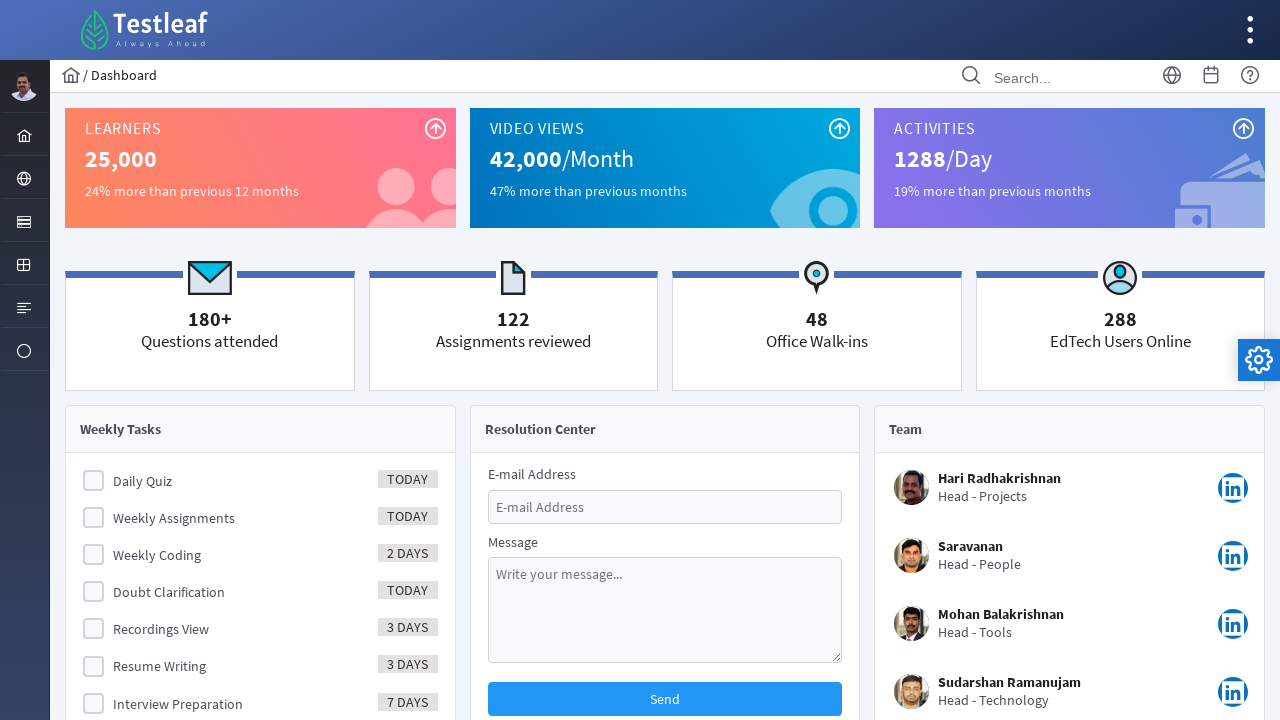

Retrieved new window title
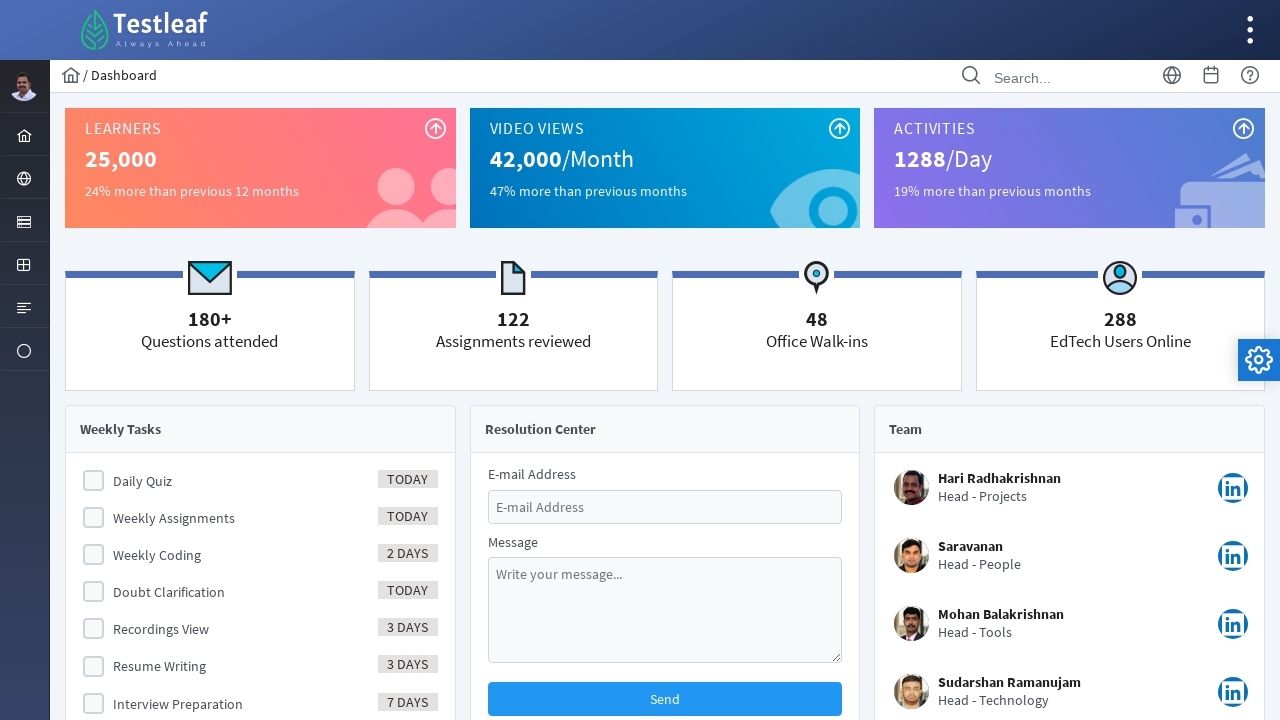

Verified new window opened successfully - 'Dashboard' found in title
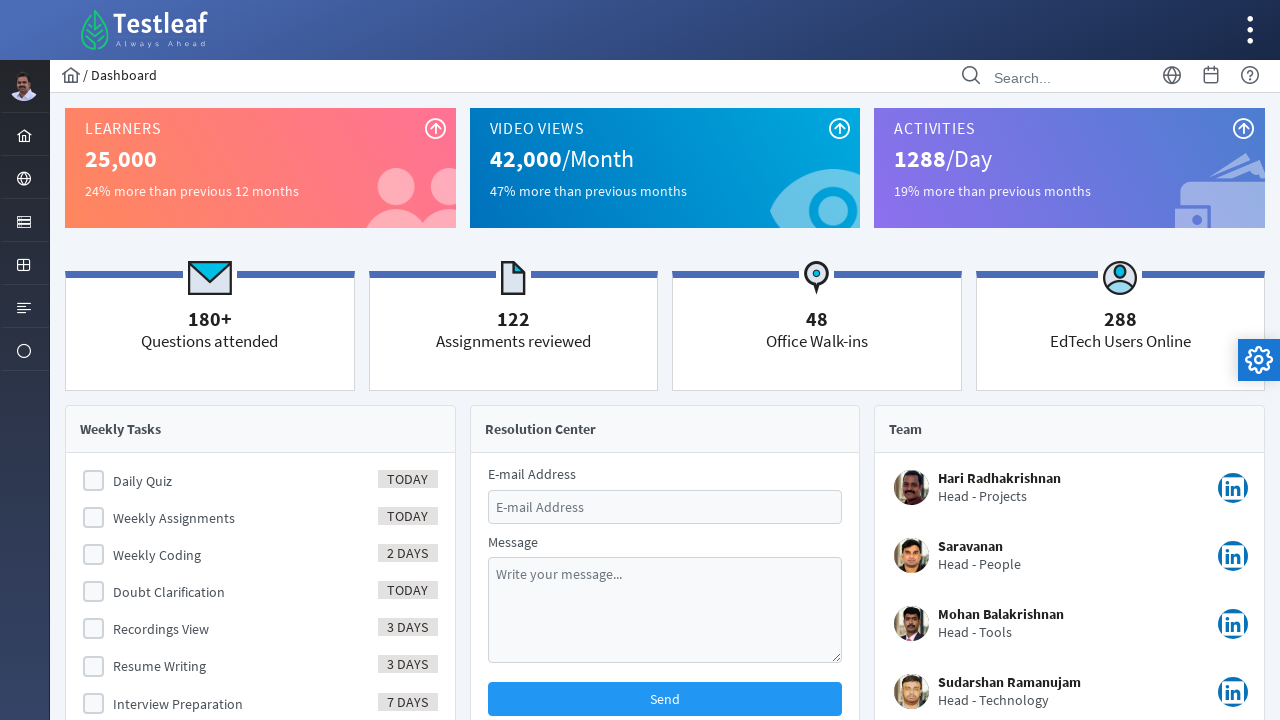

Closed new window
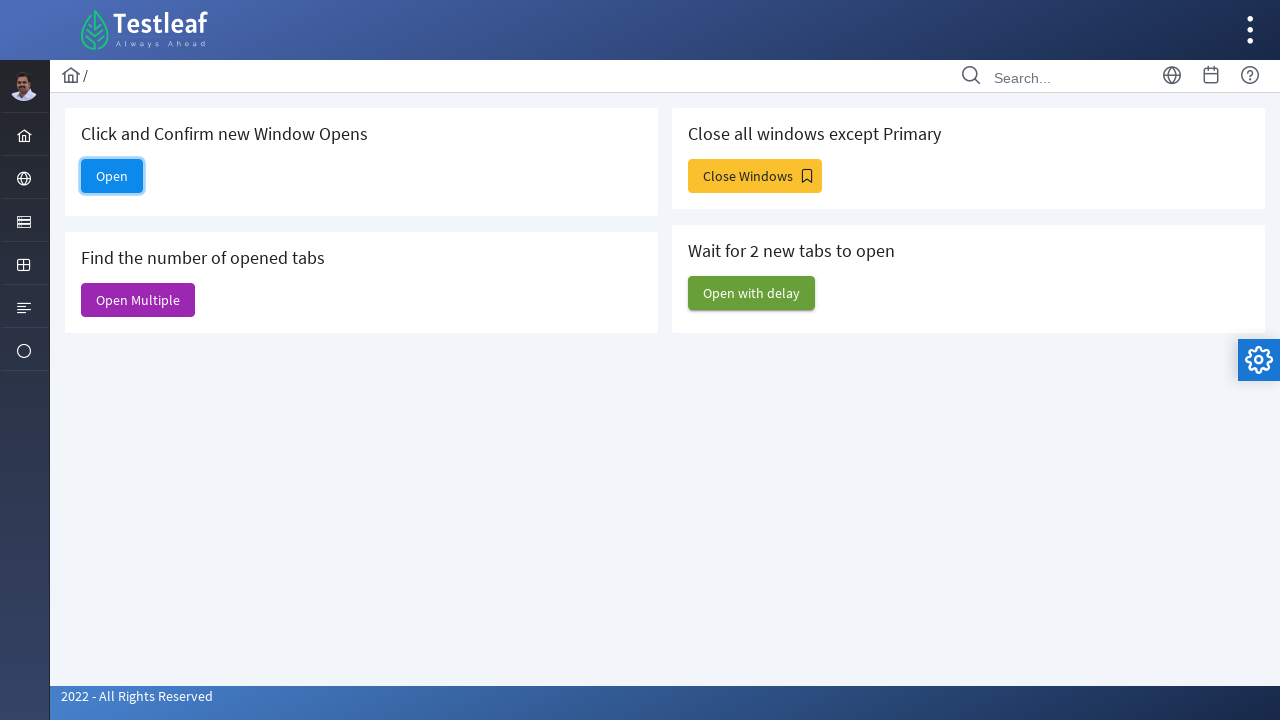

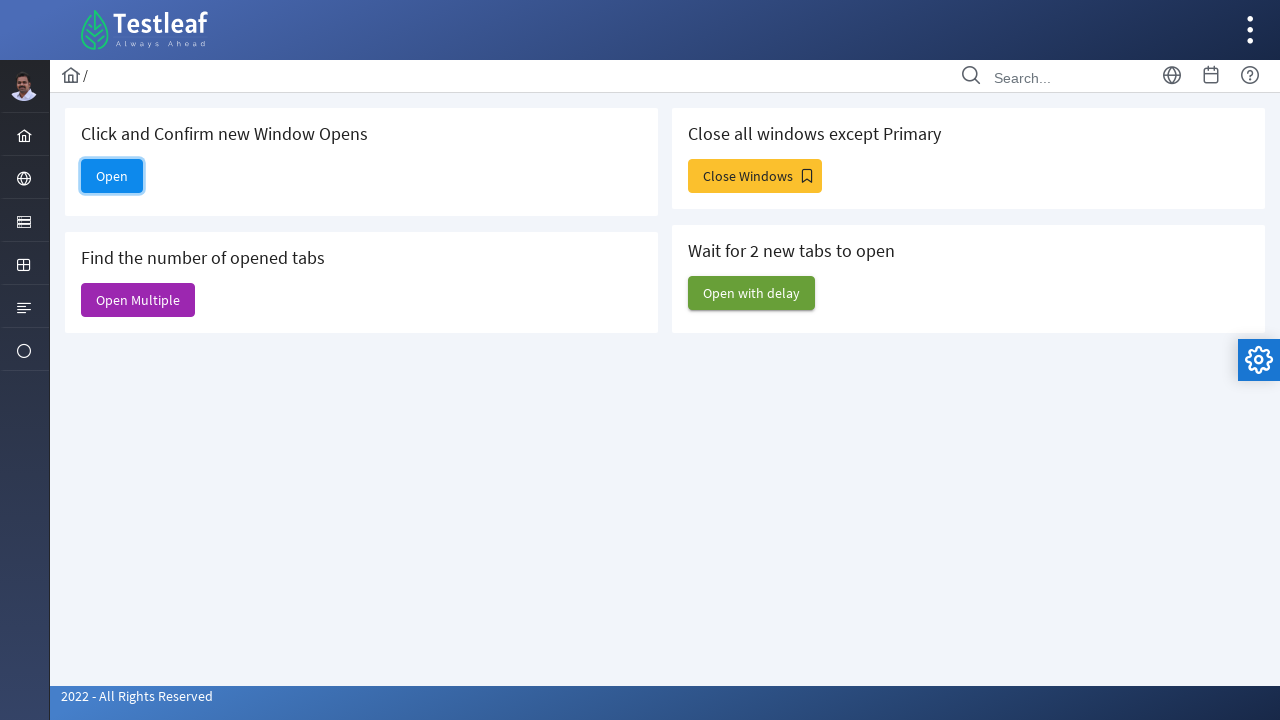